Performs a WHOIS domain lookup by entering a domain name and submitting the search

Starting URL: https://www.whois.com/whois

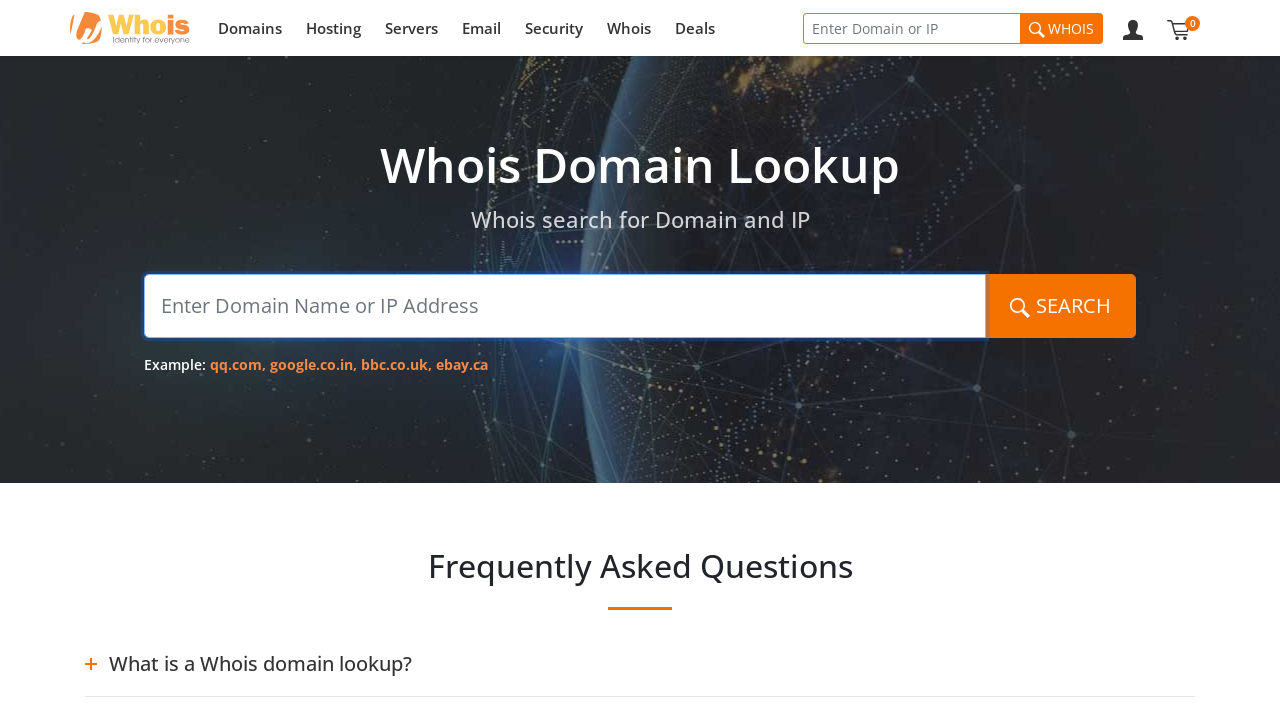

Filled domain search field with 'example.com' on #query
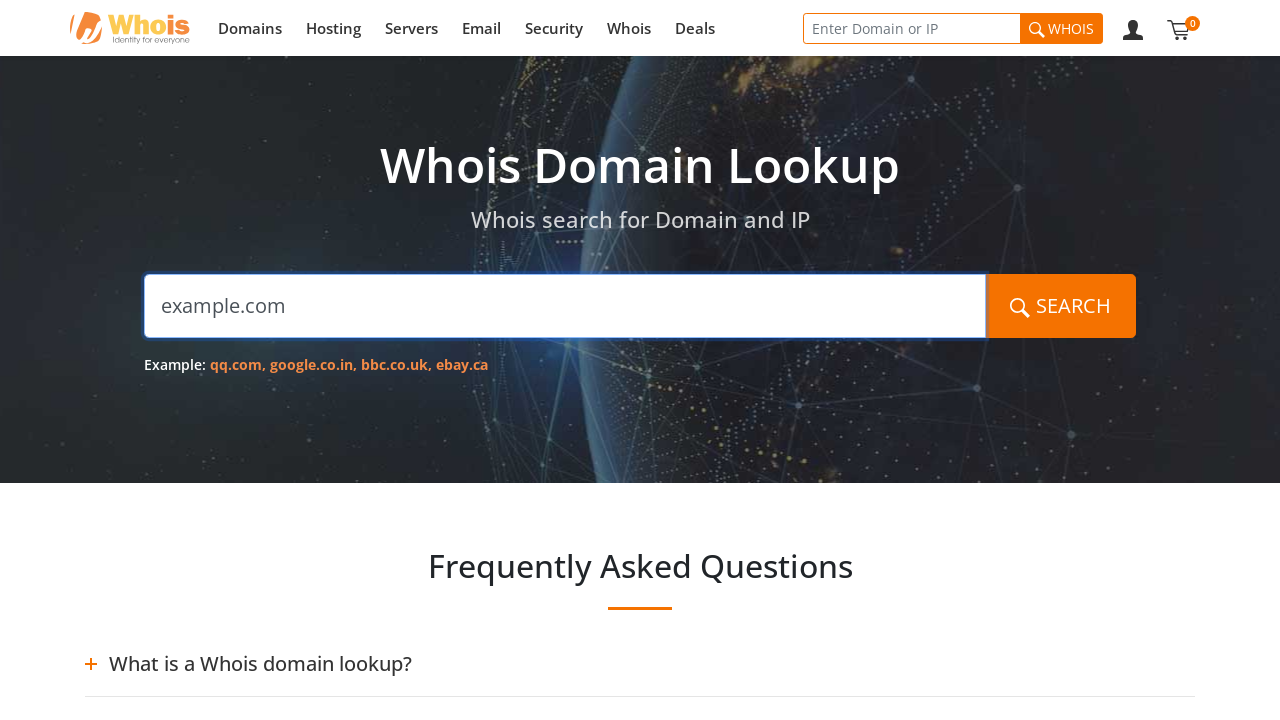

Pressed Enter to submit WHOIS domain lookup on #query
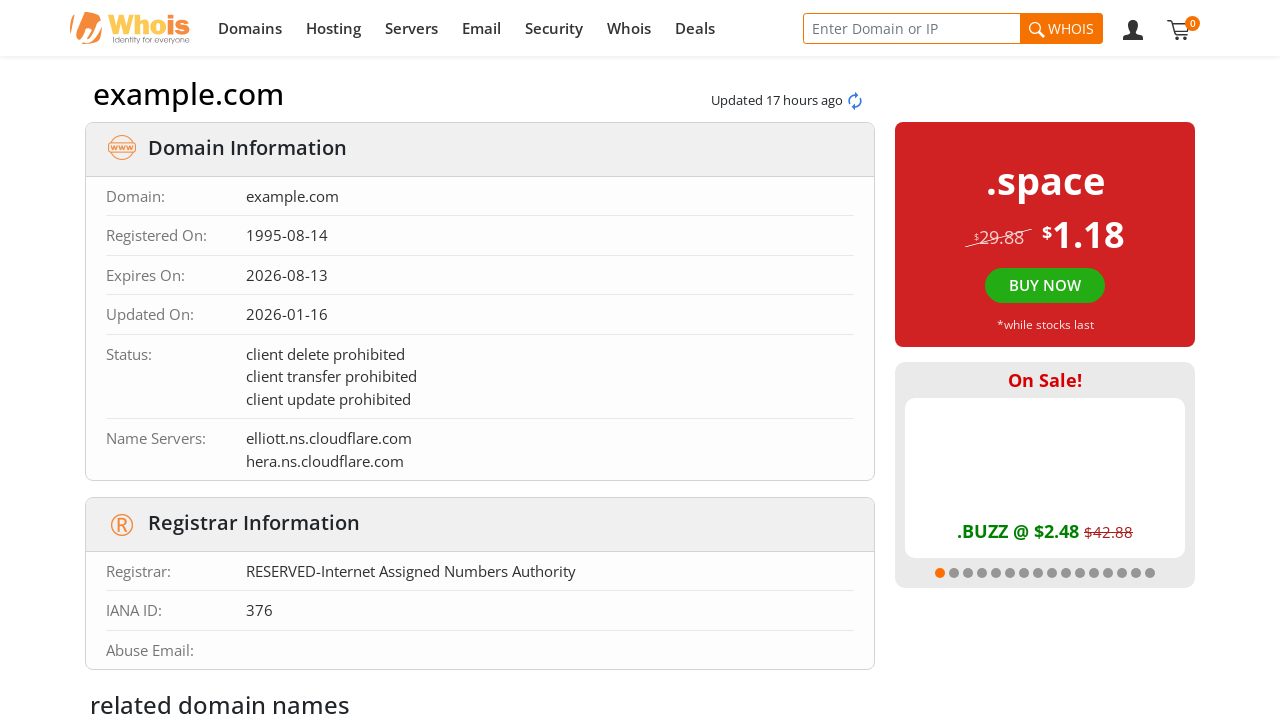

WHOIS lookup results loaded successfully
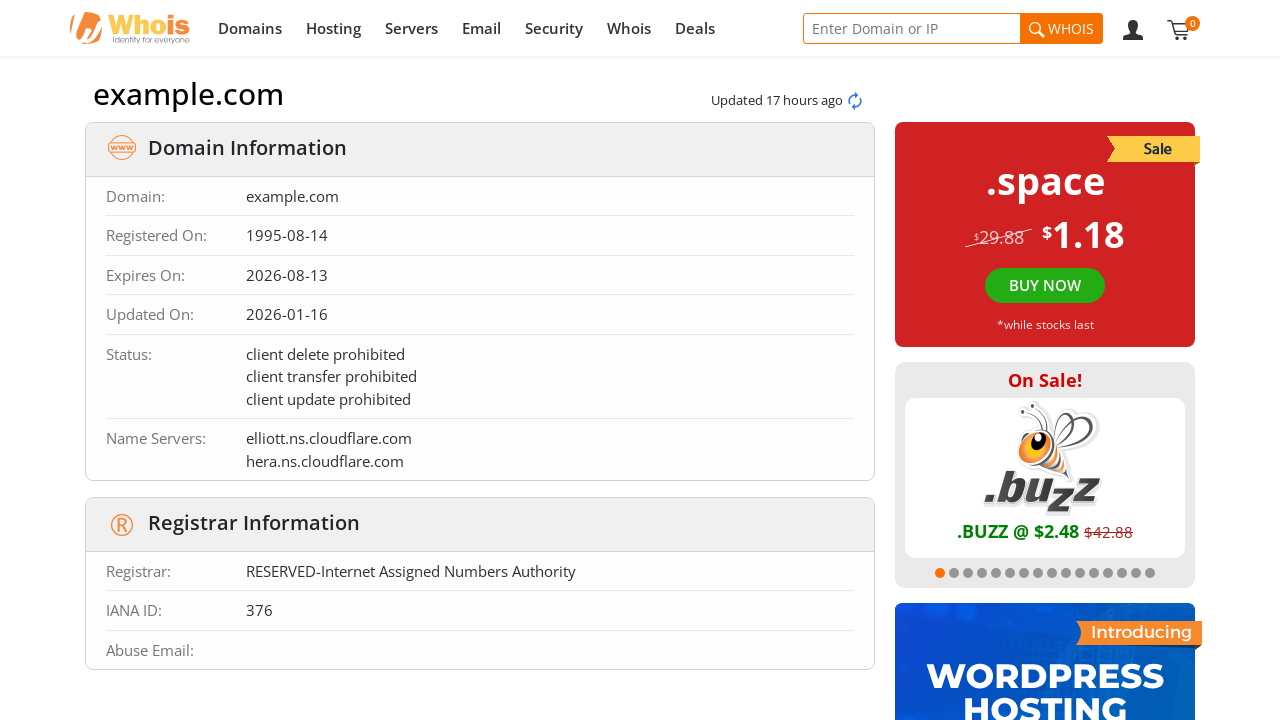

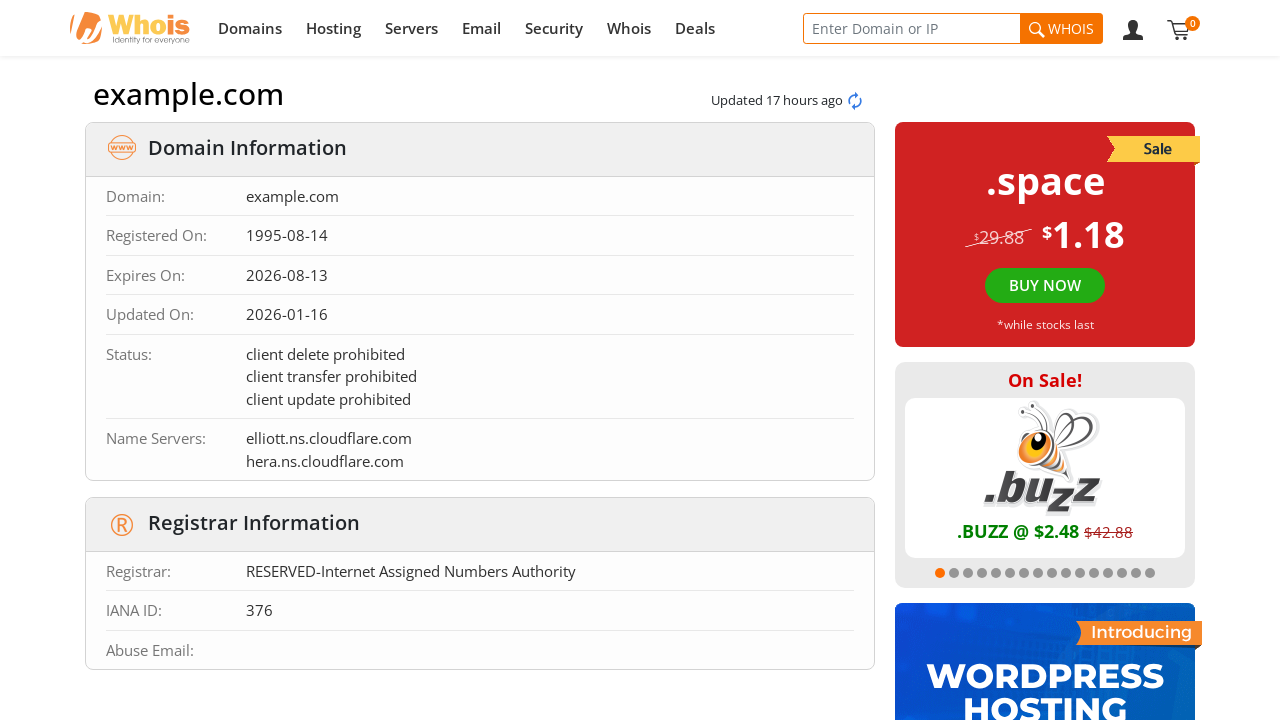